Tests that clicking the Scooter logo from the Order Status page navigates back to the homepage after searching for an order

Starting URL: https://qa-scooter.praktikum-services.ru/

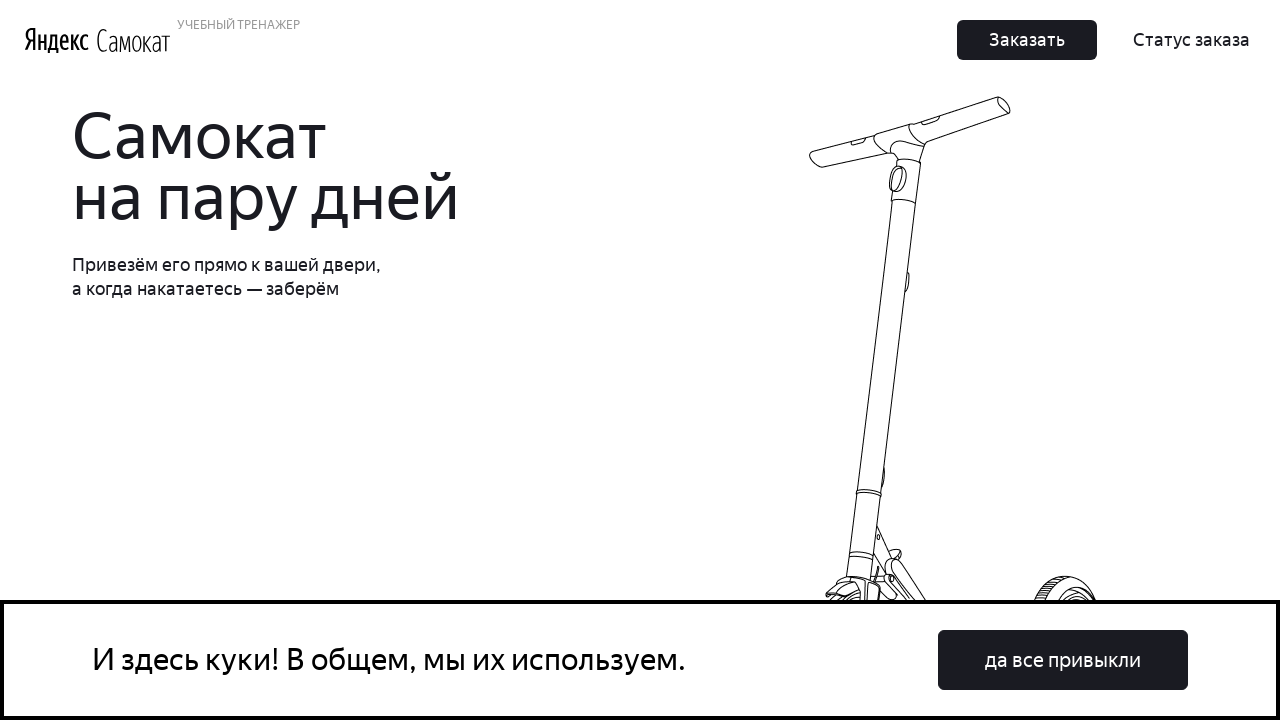

Home page loaded (domcontentloaded)
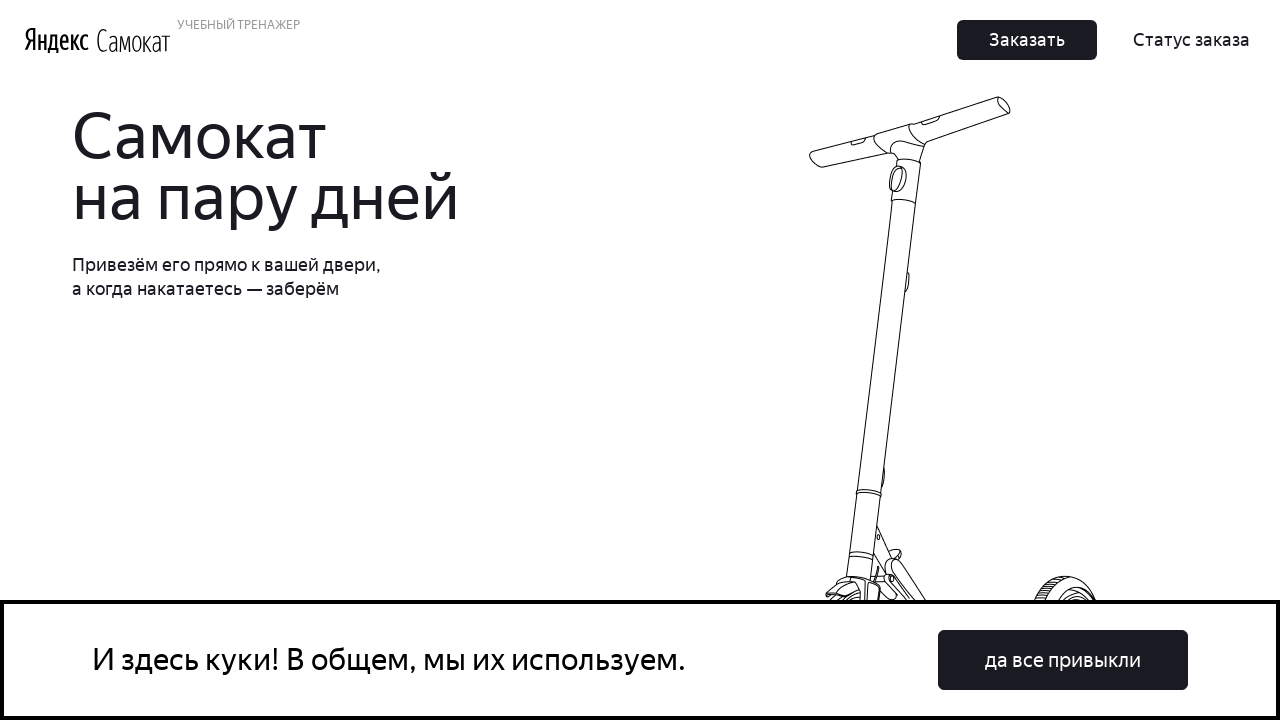

Clicked 'Статус заказа' (Order Status) button at (1192, 40) on xpath=//button[contains(text(), 'Статус заказа')]
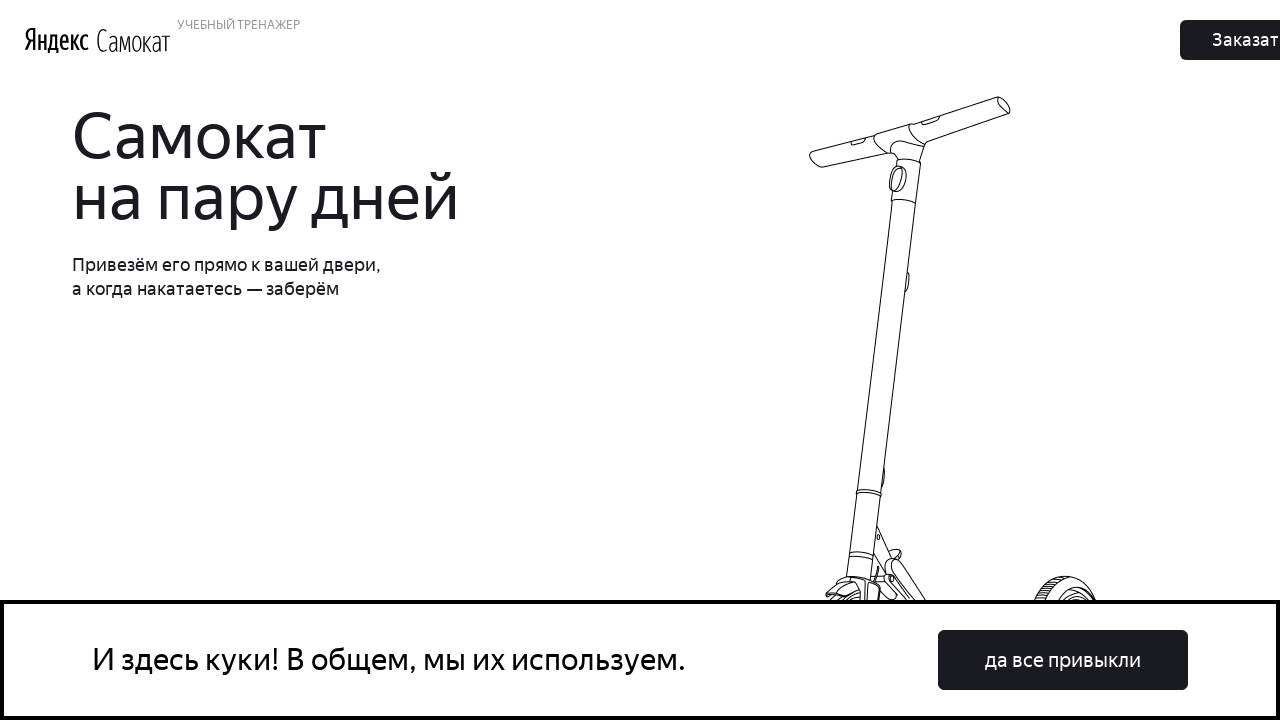

Filled order number field with '12345' on //input[@placeholder='Введите номер заказа']
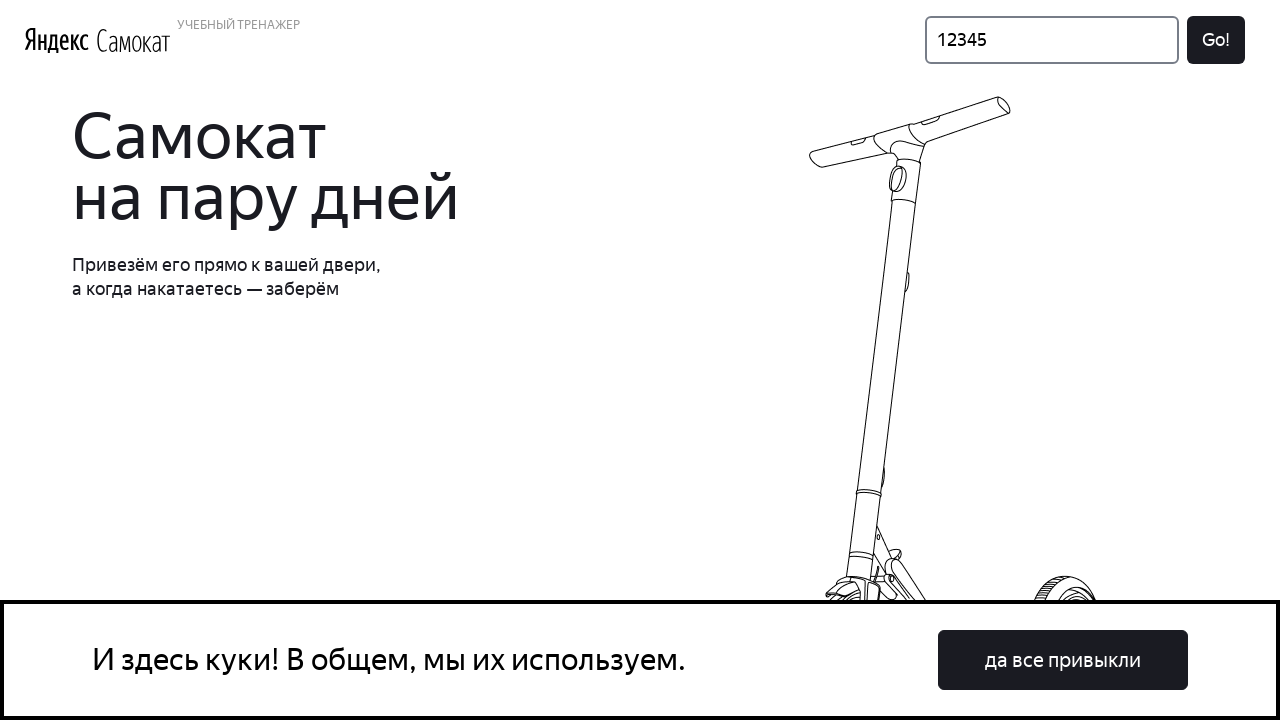

Clicked 'Go!' button to search for order at (1216, 40) on xpath=//button[contains(text(), 'Go!')]
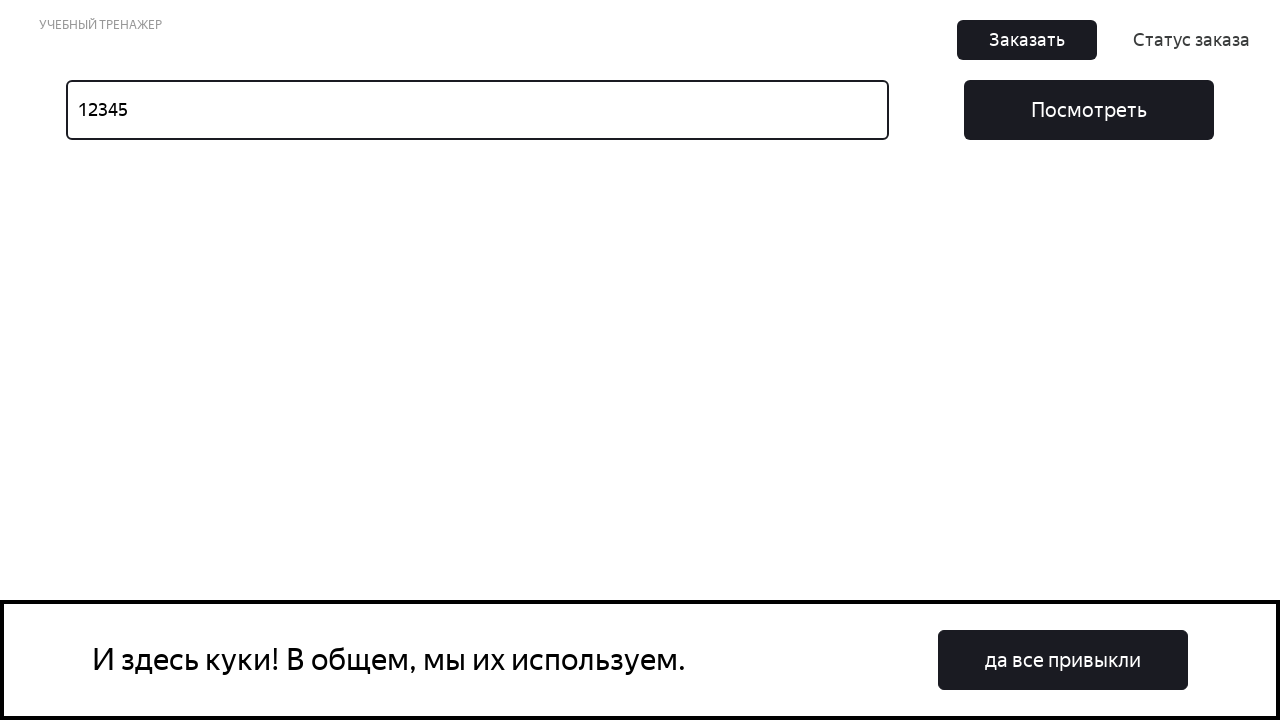

Order status page loaded (Not found image appeared)
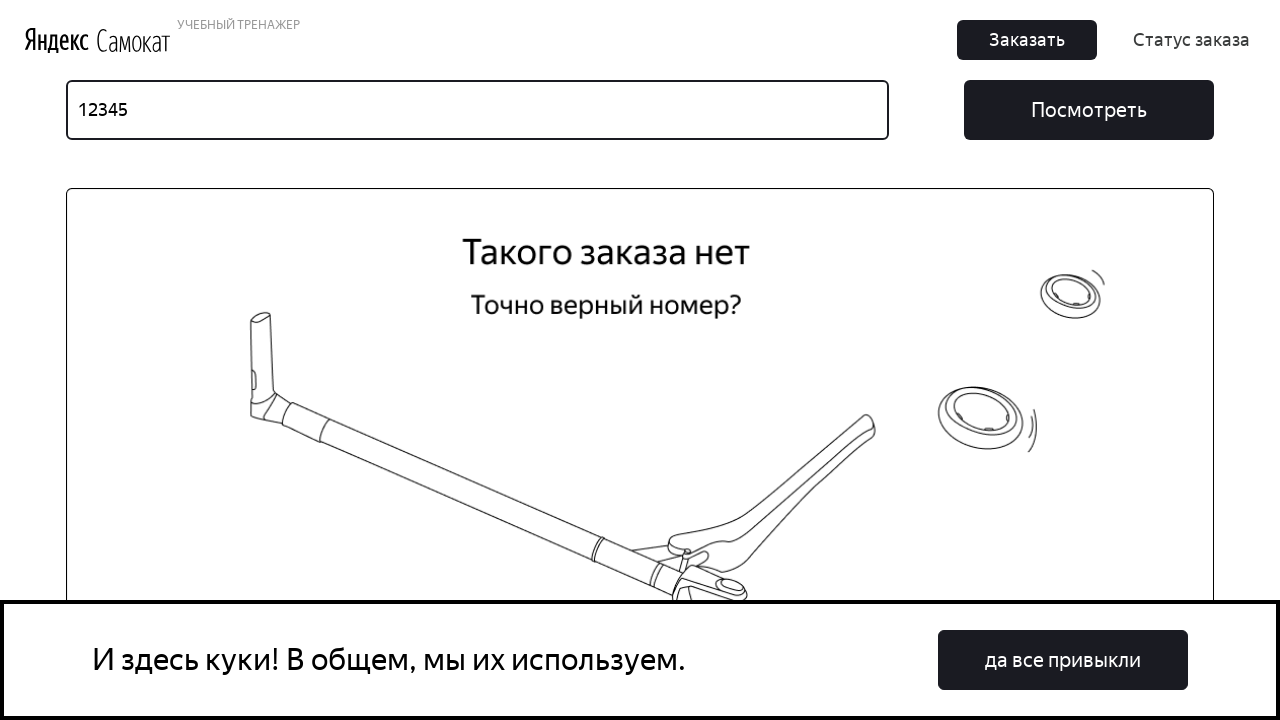

Clicked Scooter logo to navigate back to homepage at (134, 40) on xpath=//img[@alt='Scooter']
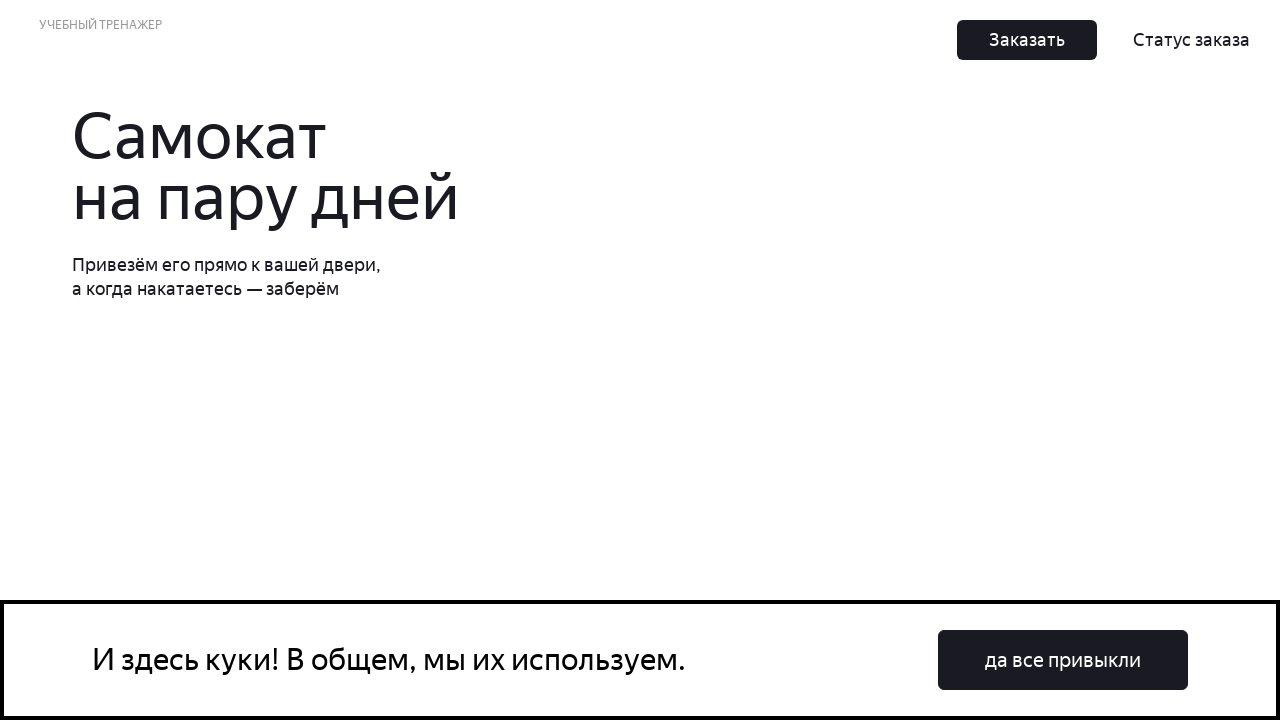

Successfully navigated back to homepage (URL verified)
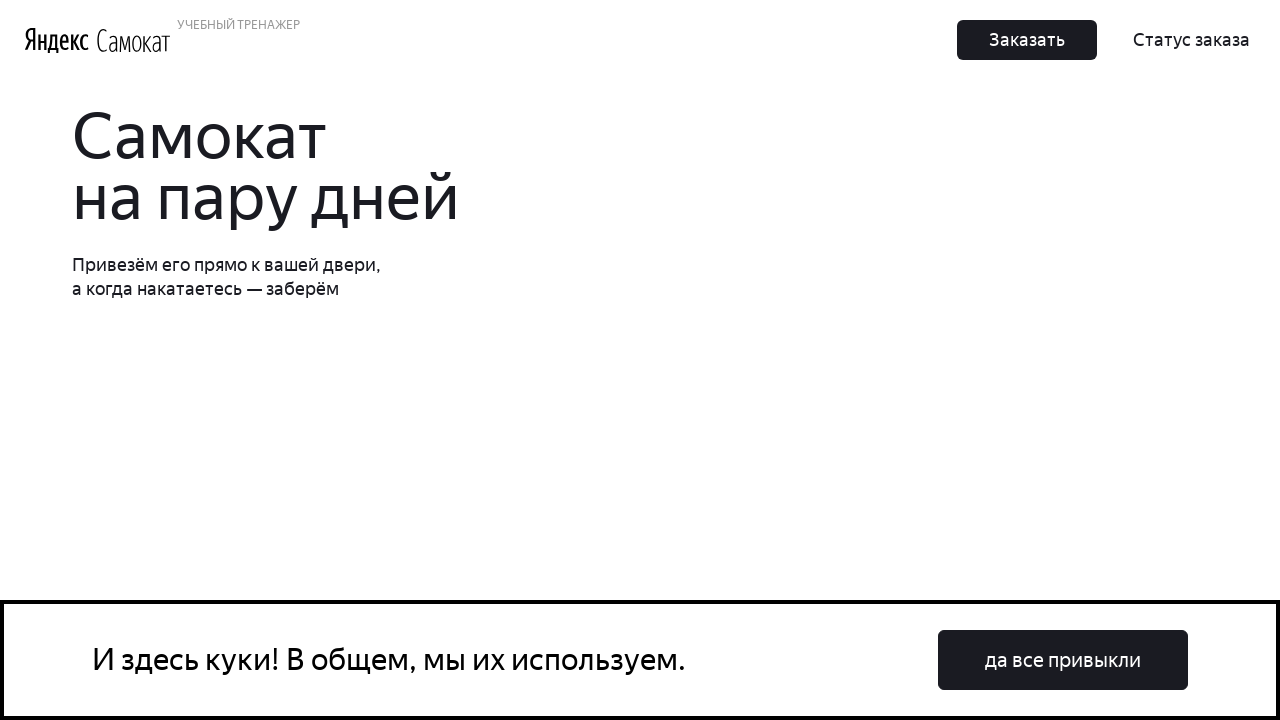

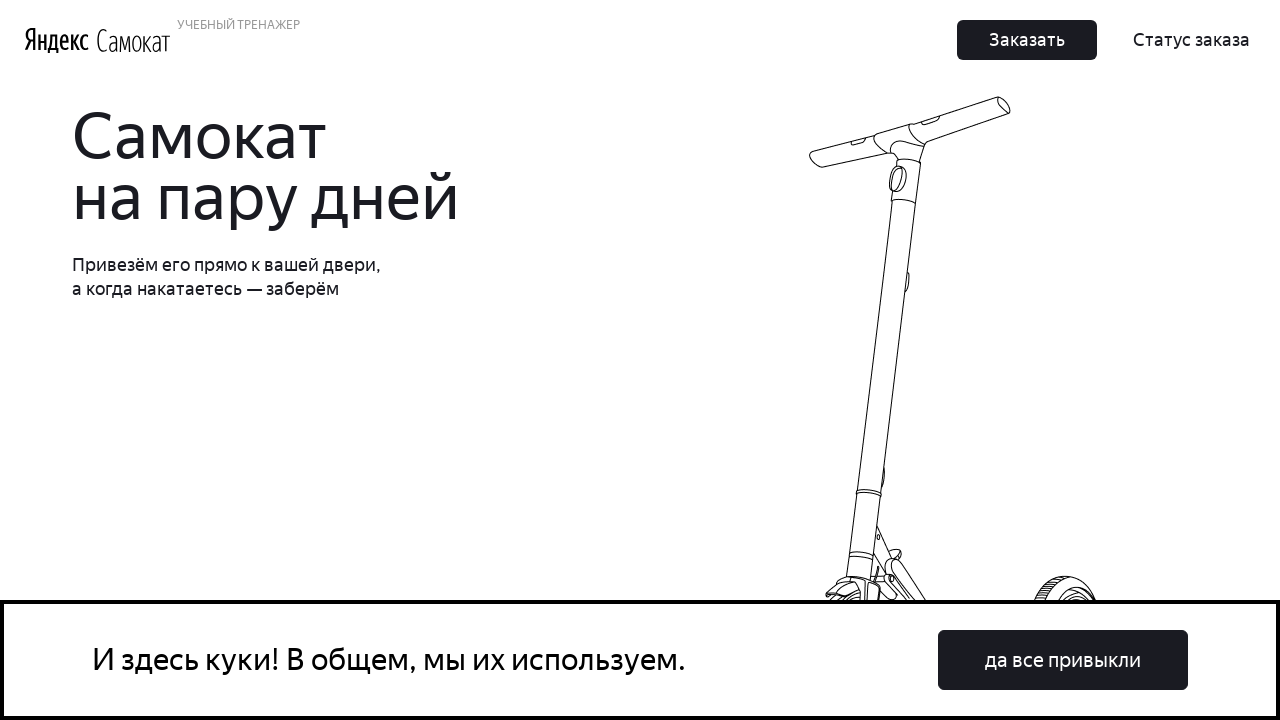